Tests adding todo items by filling the input field and pressing Enter, then verifying items appear in the list

Starting URL: https://demo.playwright.dev/todomvc

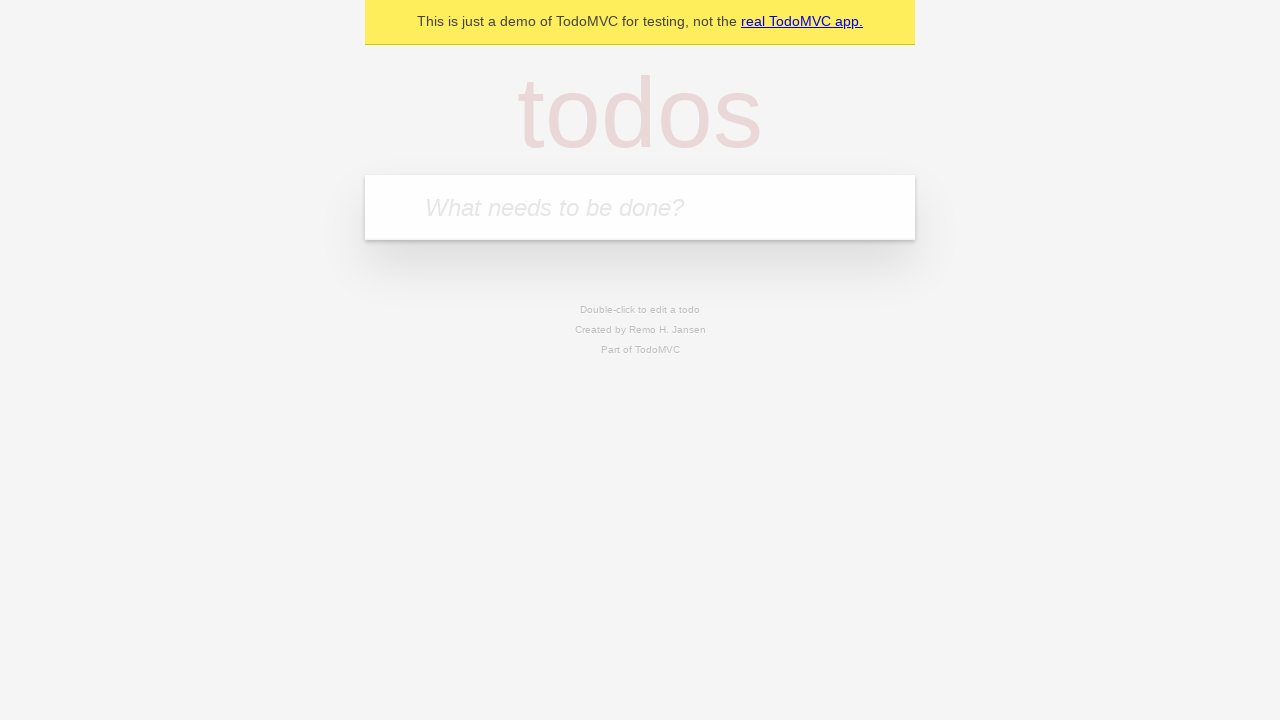

Located the todo input field
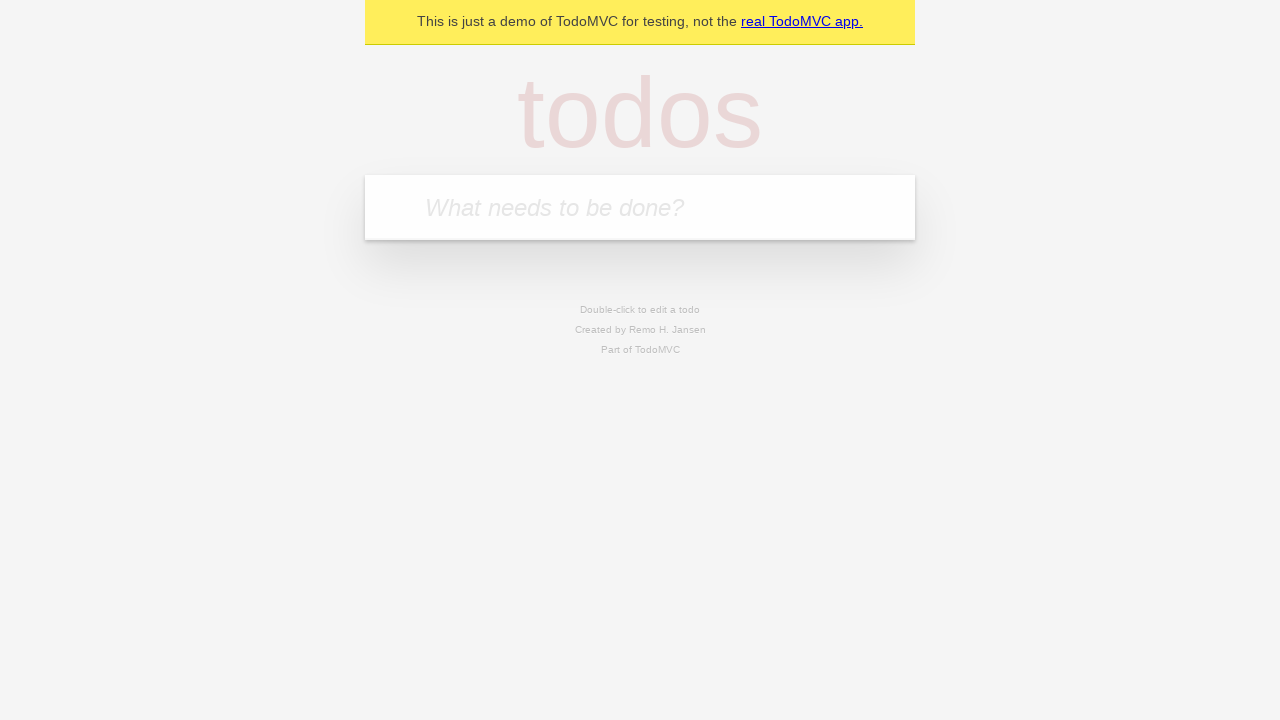

Filled input field with first todo item 'buy some Cheddar cheese' on internal:attr=[placeholder="What needs to be done?"i]
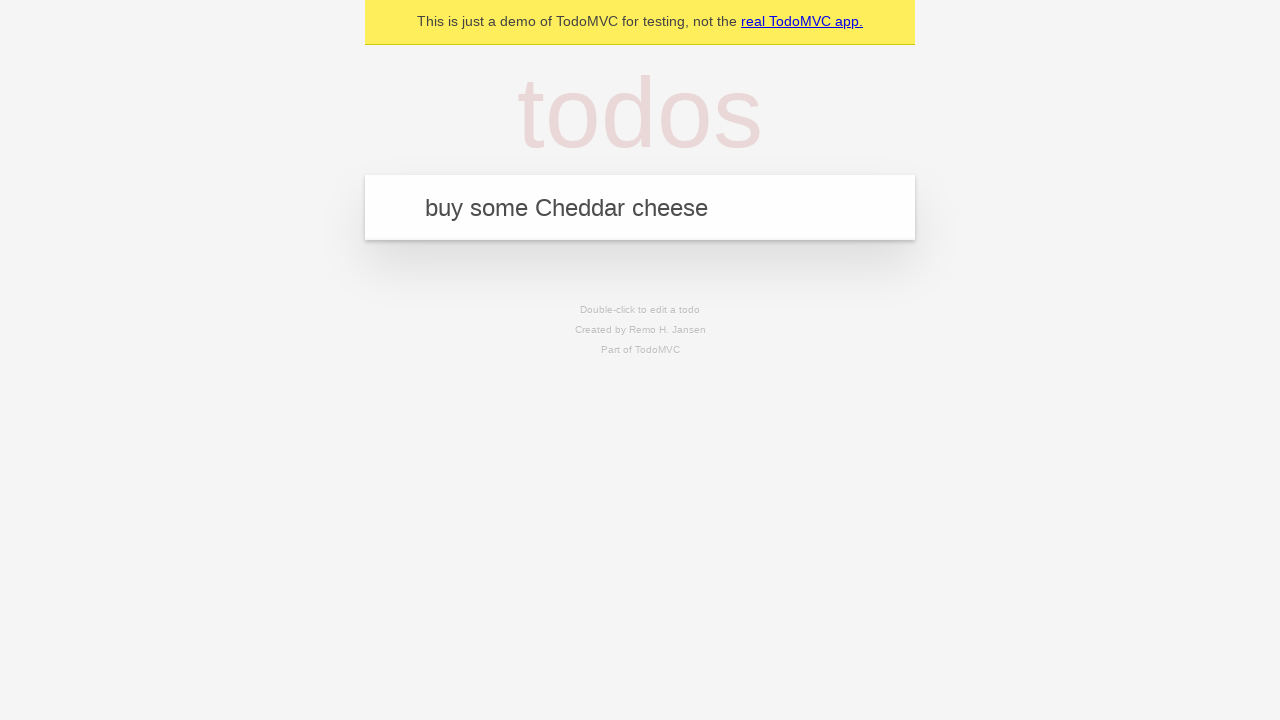

Pressed Enter to create first todo item on internal:attr=[placeholder="What needs to be done?"i]
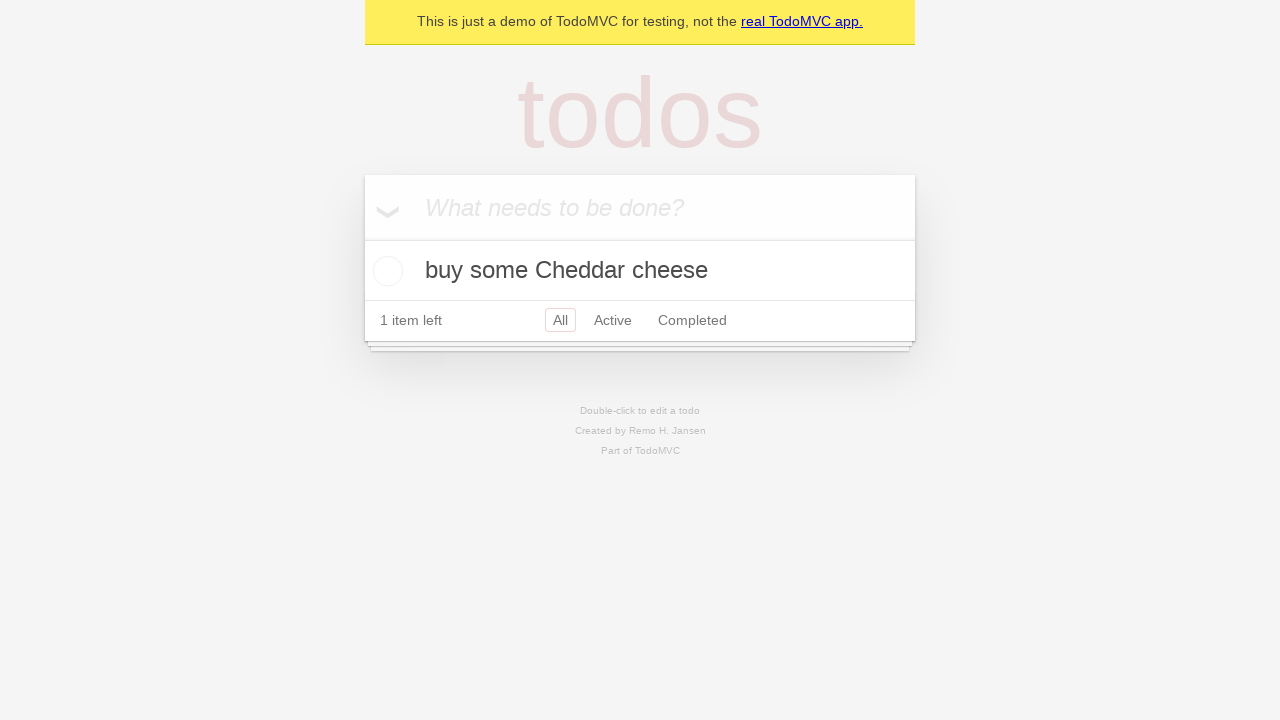

First todo item appeared in the list
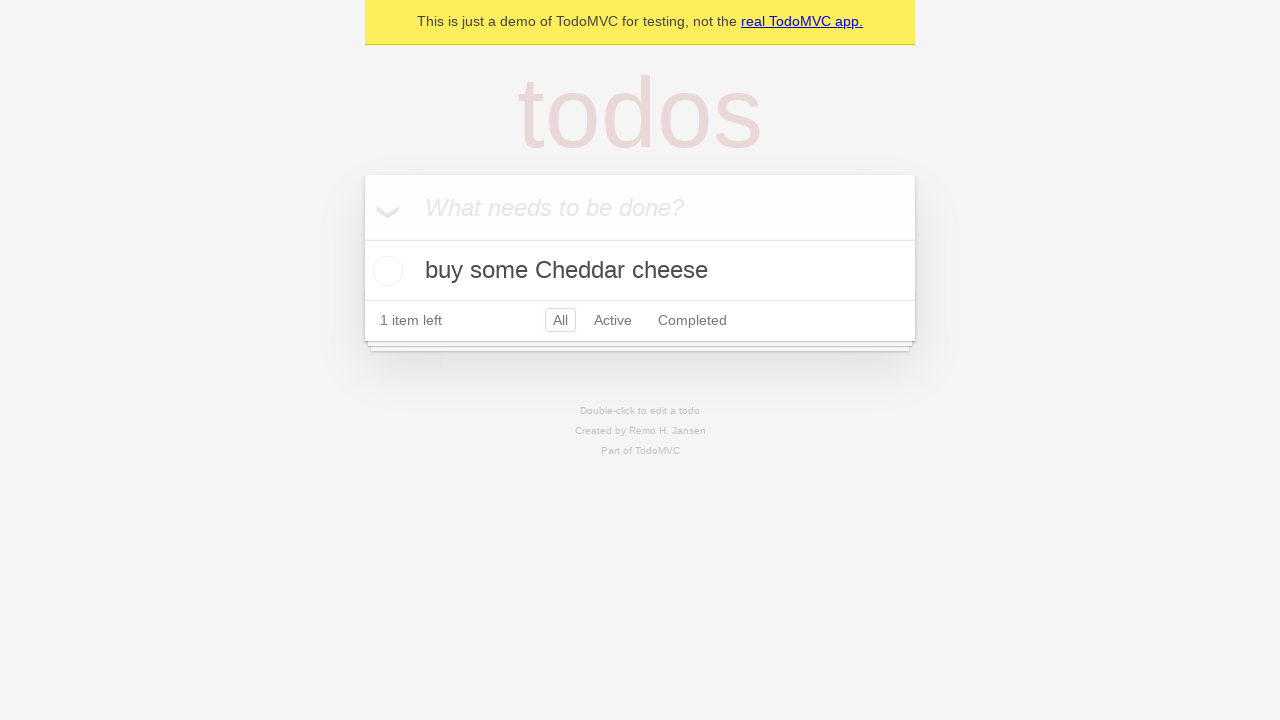

Filled input field with second todo item 'feed the dog' on internal:attr=[placeholder="What needs to be done?"i]
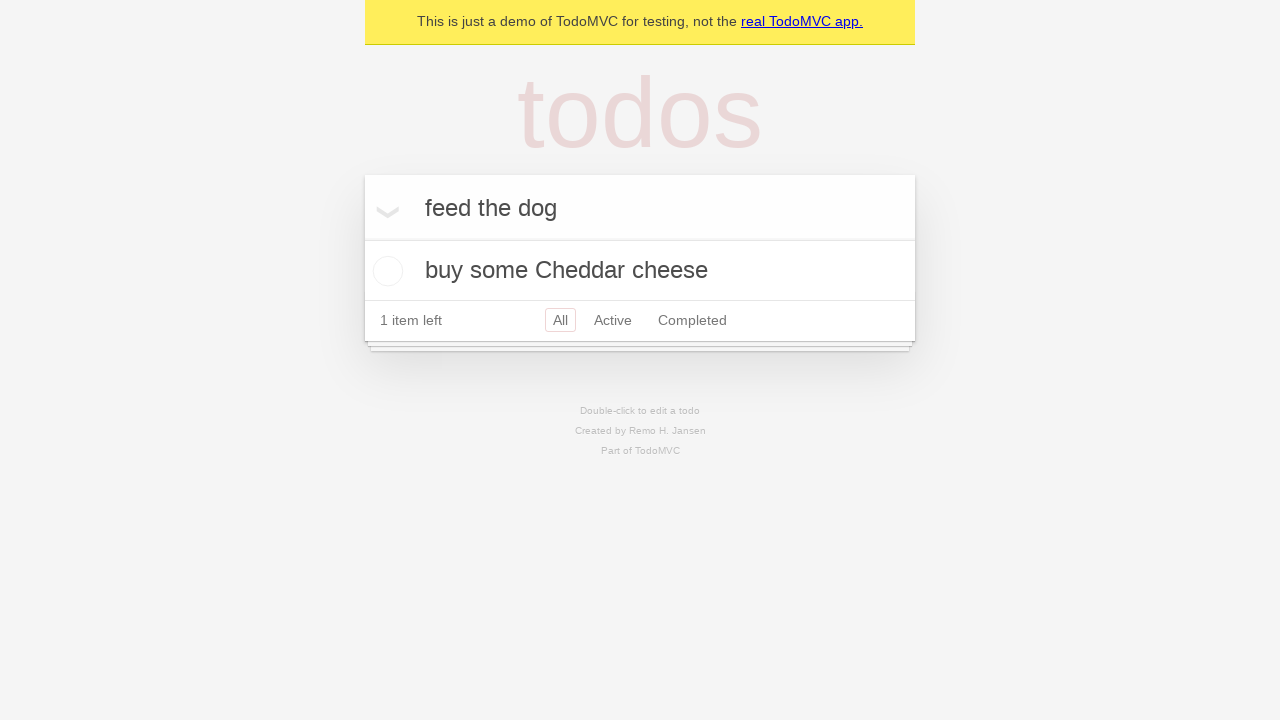

Pressed Enter to create second todo item on internal:attr=[placeholder="What needs to be done?"i]
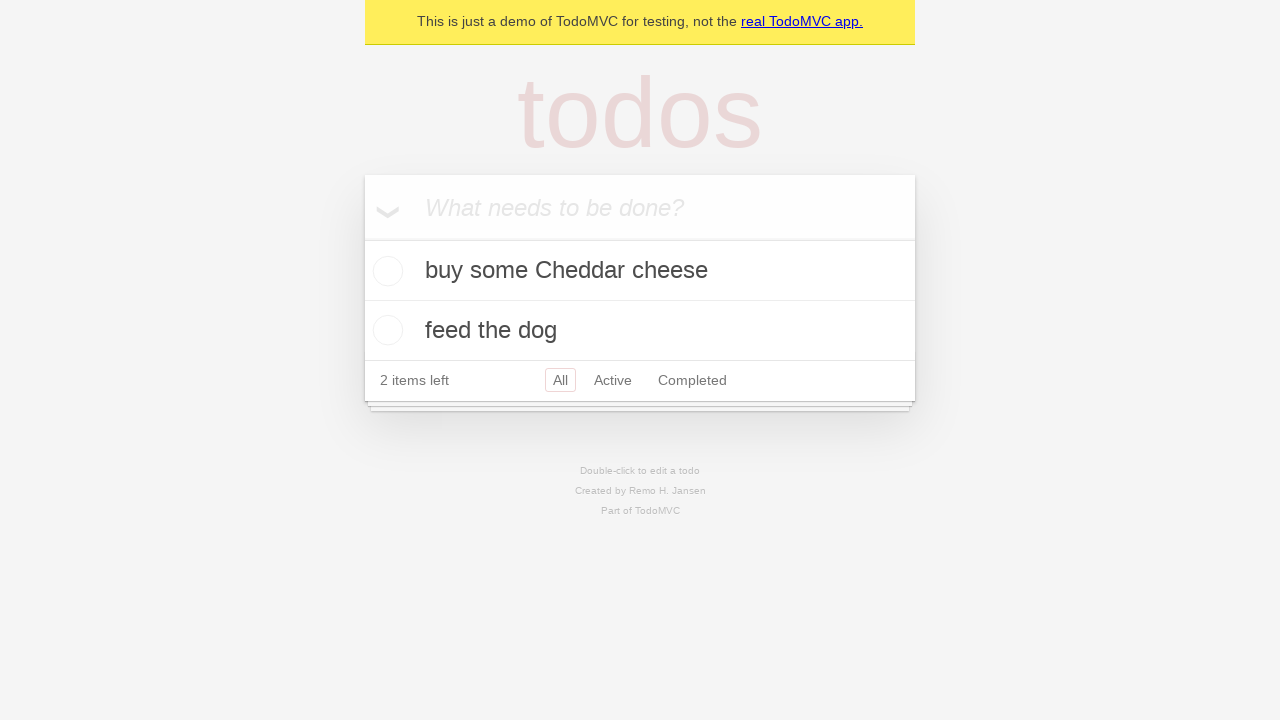

Second todo item appeared in the list
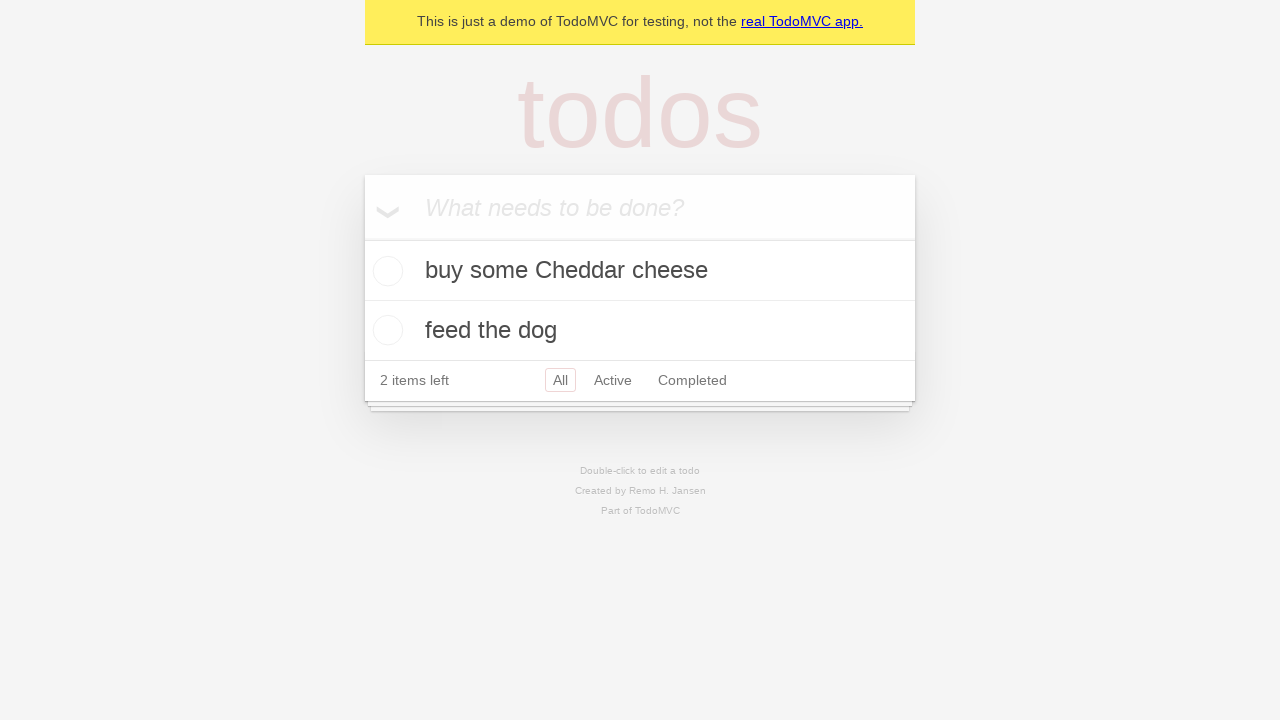

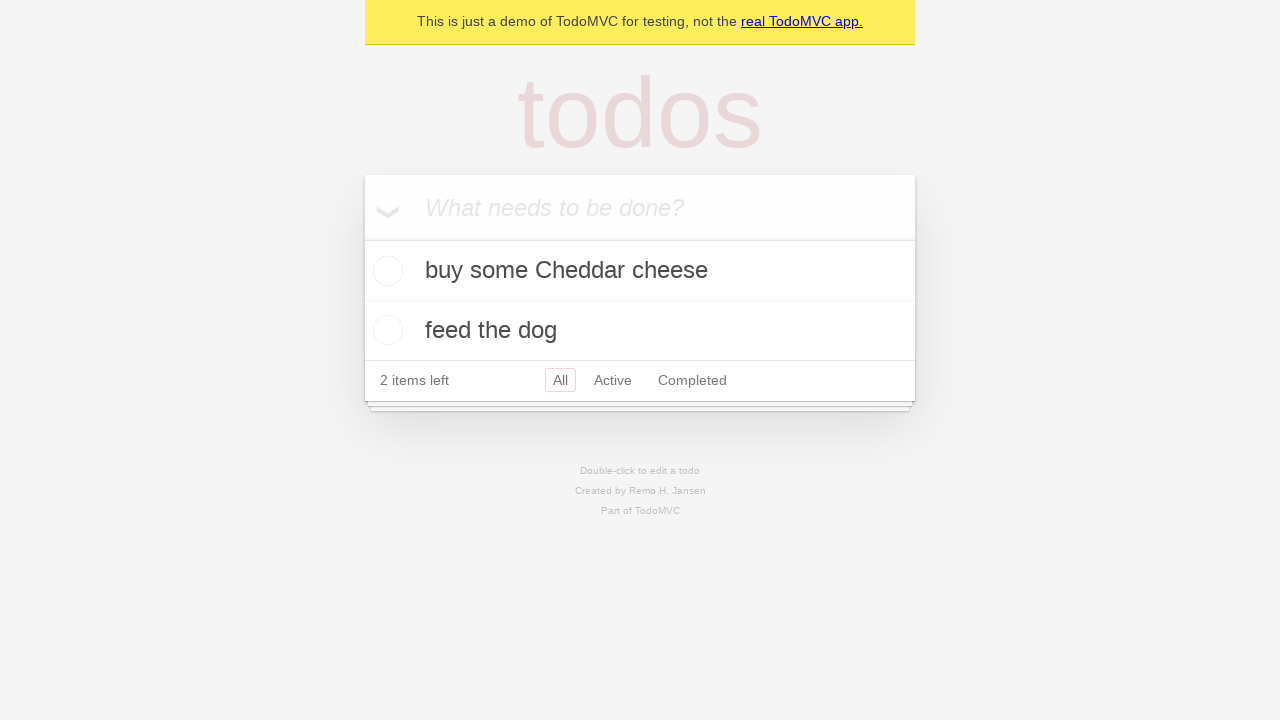